Tests an explicit wait scenario where the script waits for a price element to show "$100", then clicks a book button, reads a value, calculates a mathematical result, and submits the answer

Starting URL: https://suninjuly.github.io/explicit_wait2.html

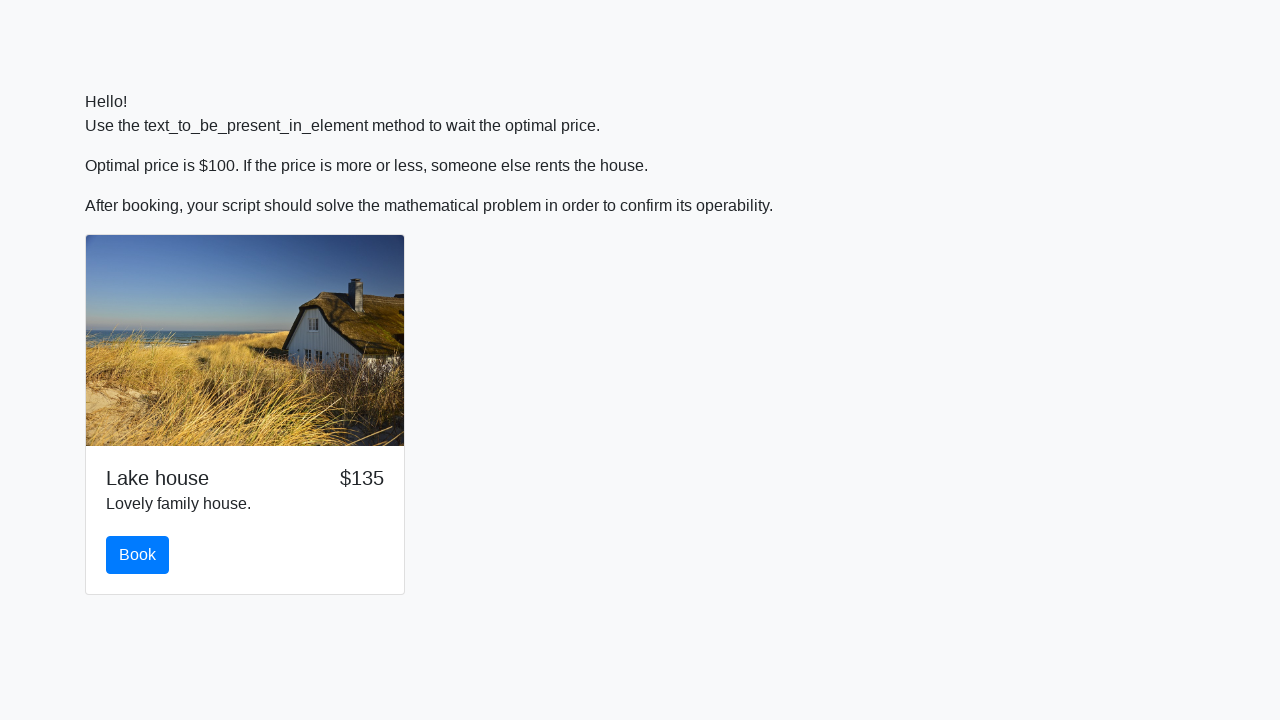

Waited for price element to show '$100'
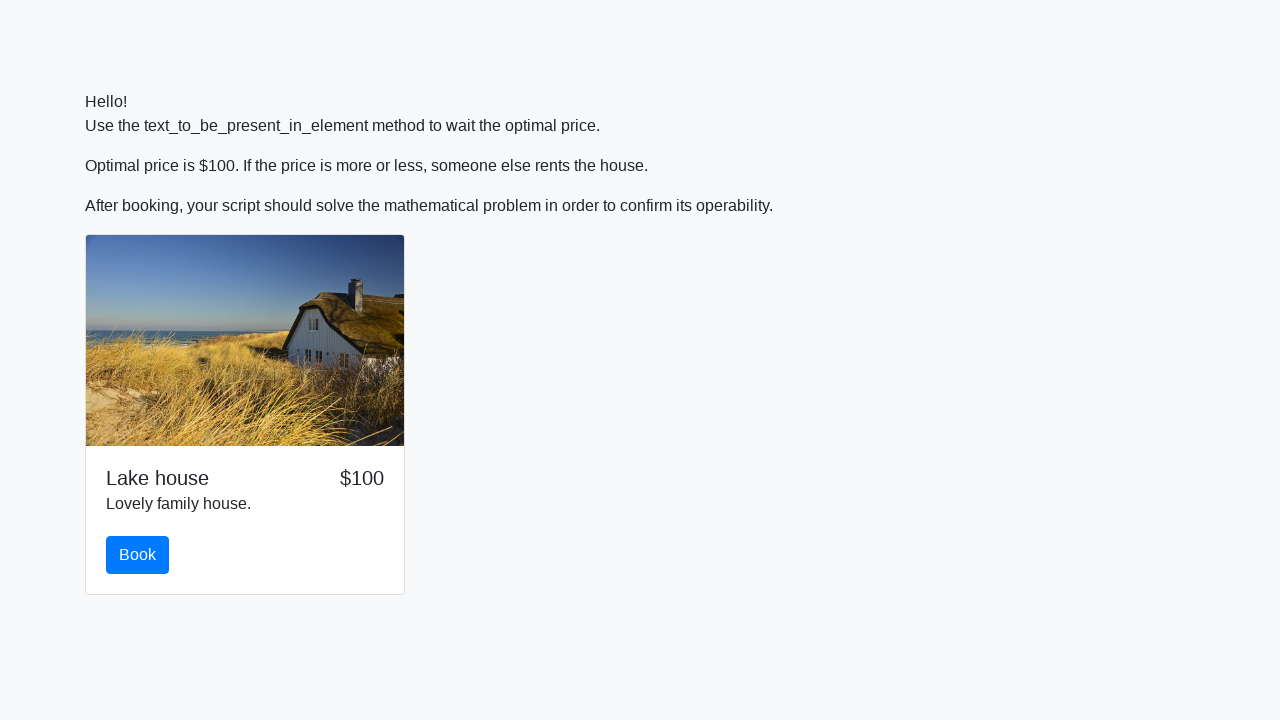

Clicked the book button at (138, 555) on #book
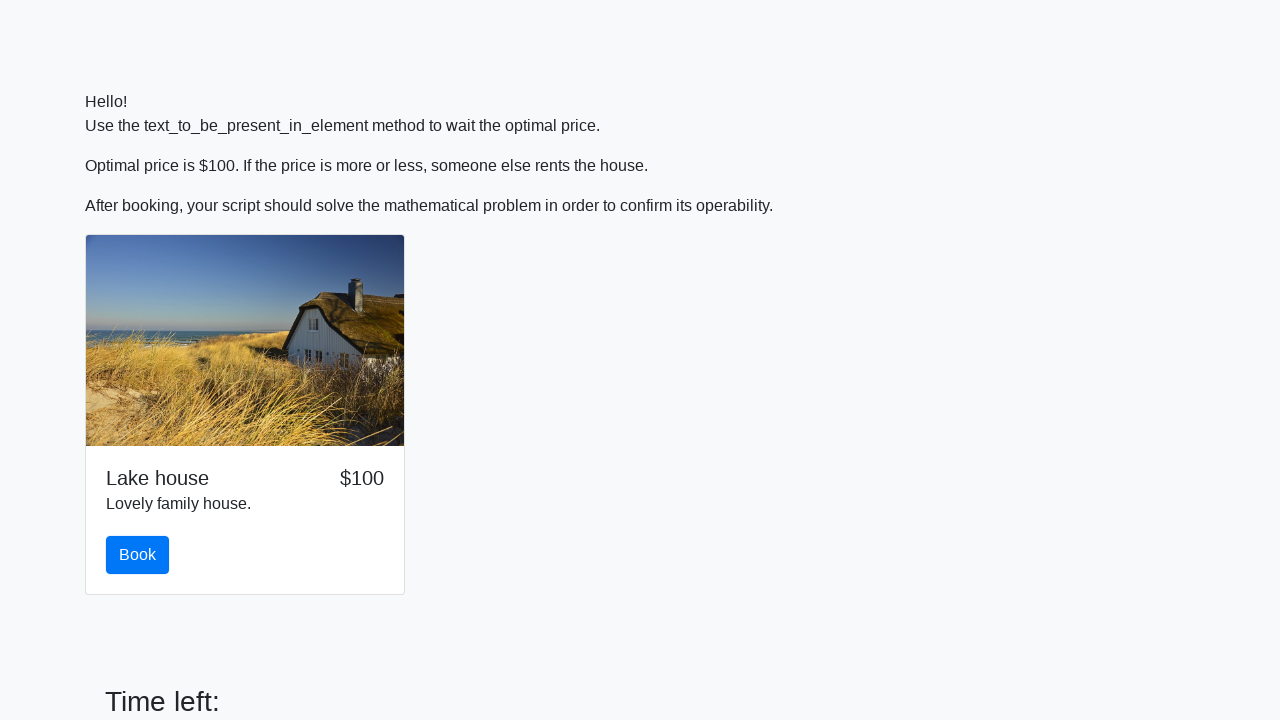

Scrolled down 150 pixels to see the form
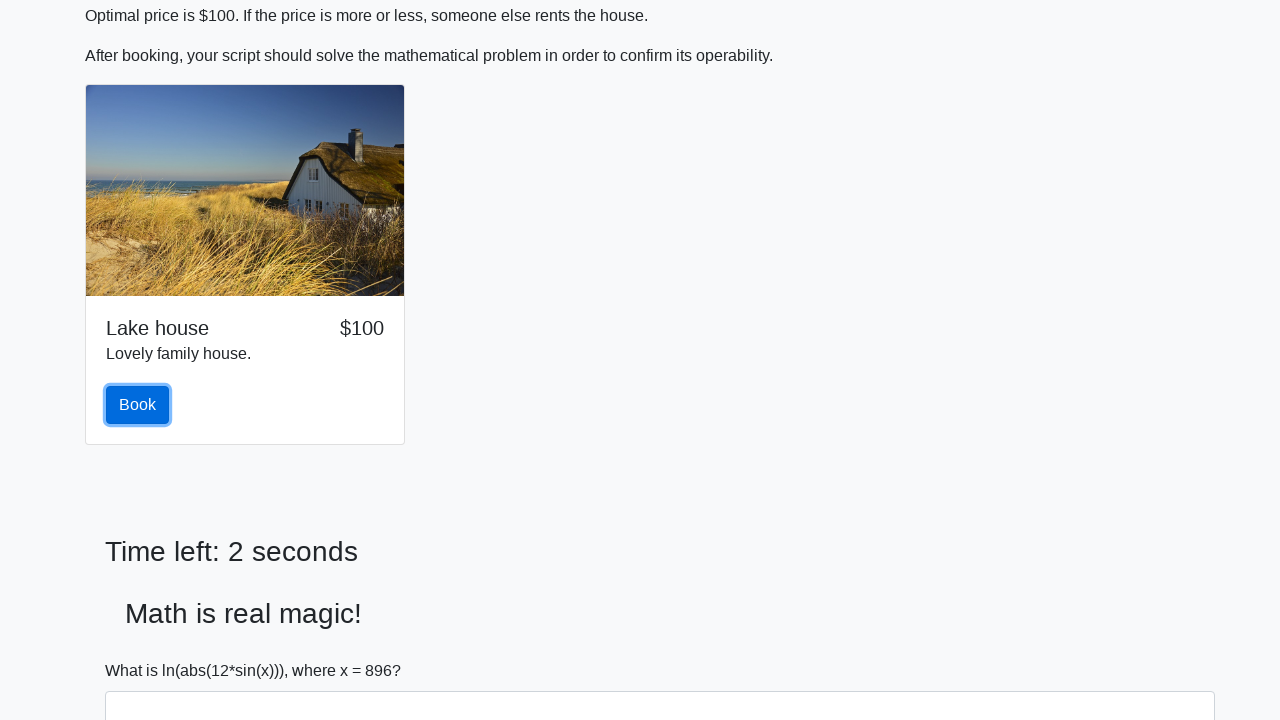

Retrieved x value from input_value element: 896
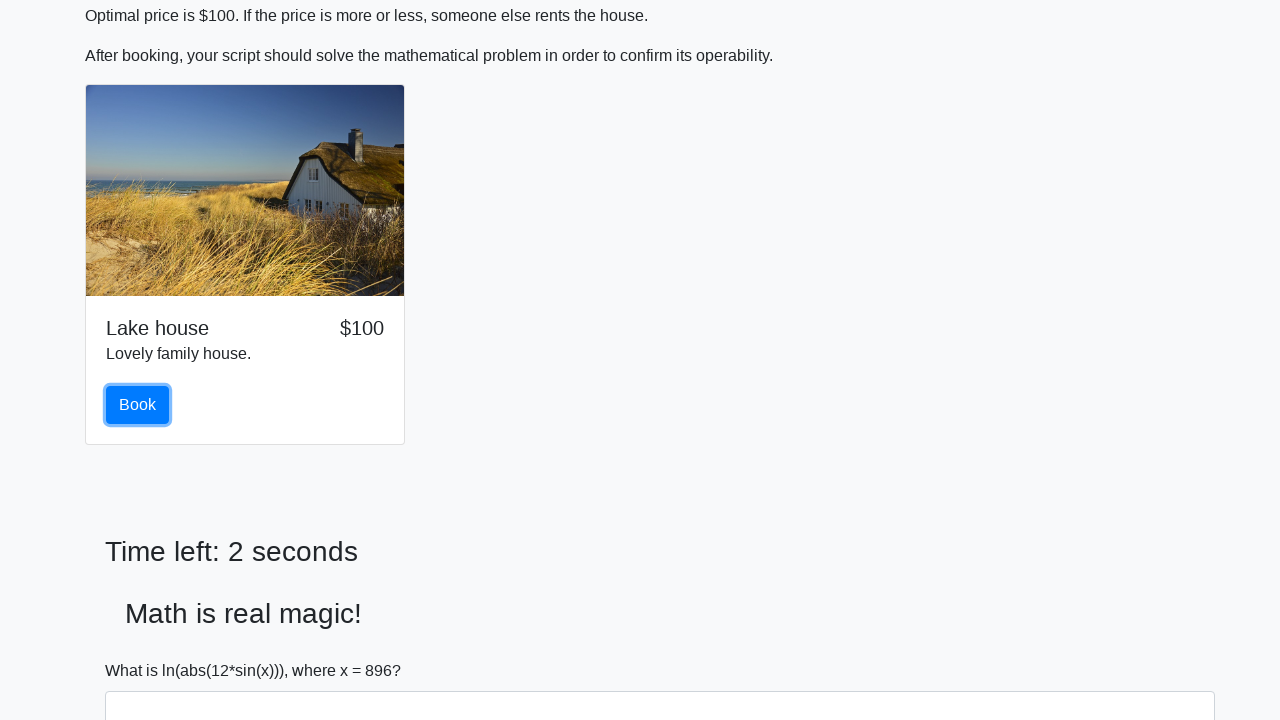

Calculated answer using formula: 1.9775285359736798
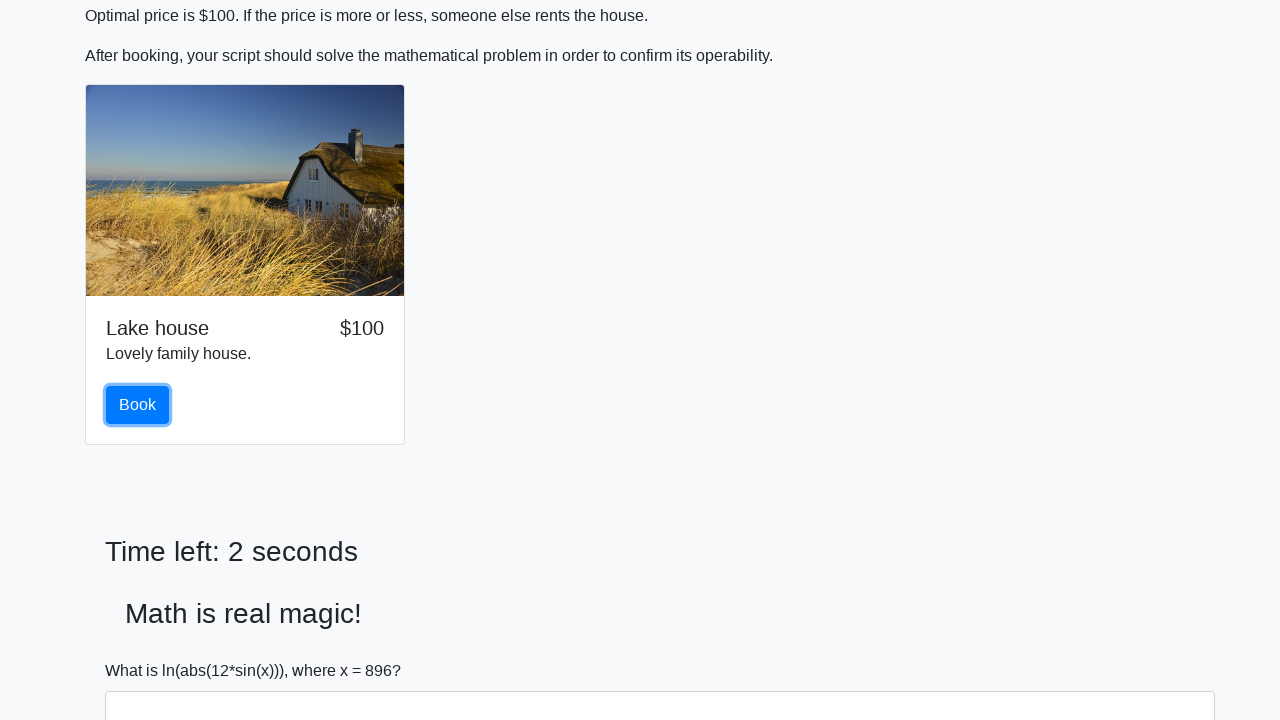

Filled answer field with calculated value: 1.9775285359736798 on #answer
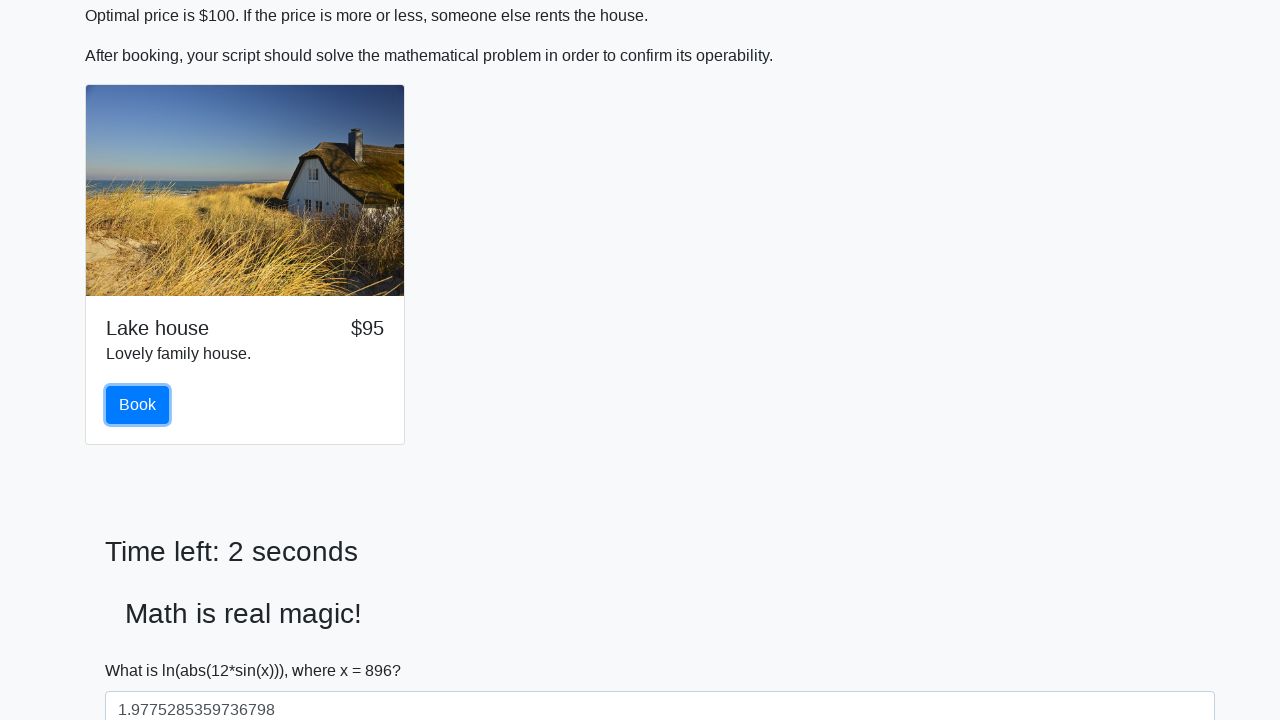

Clicked the solve button to submit the answer at (143, 651) on #solve
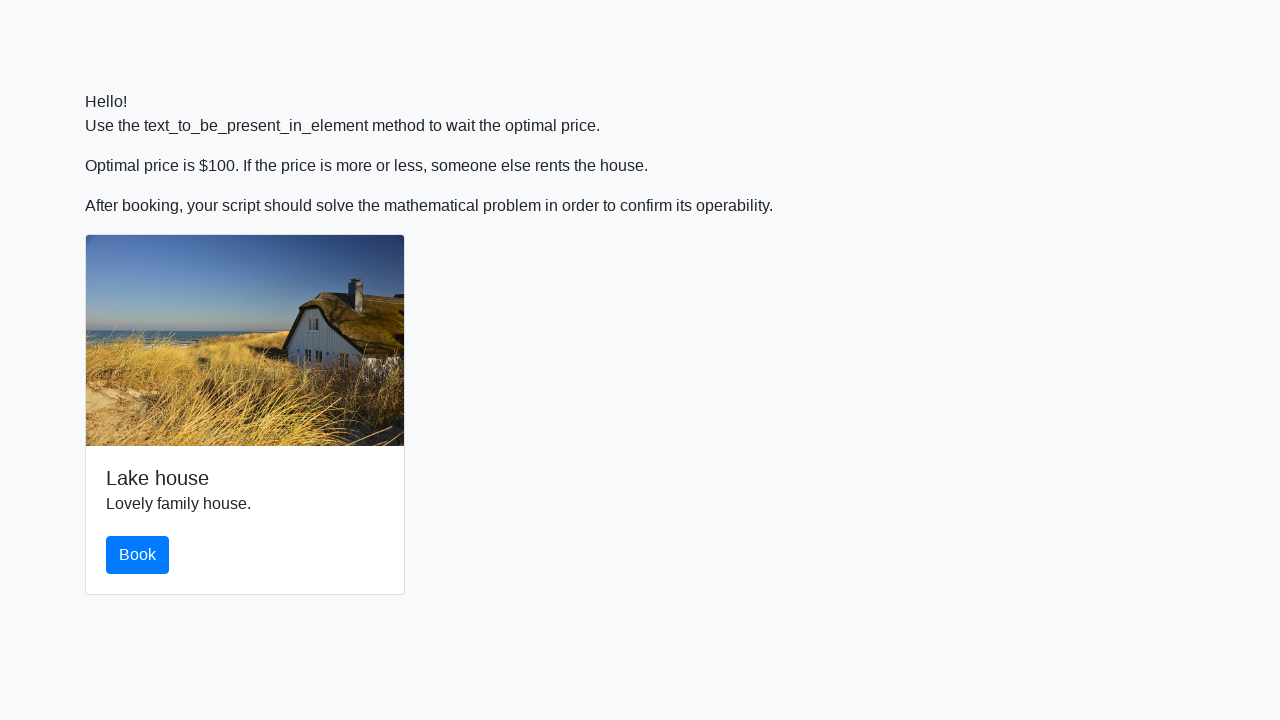

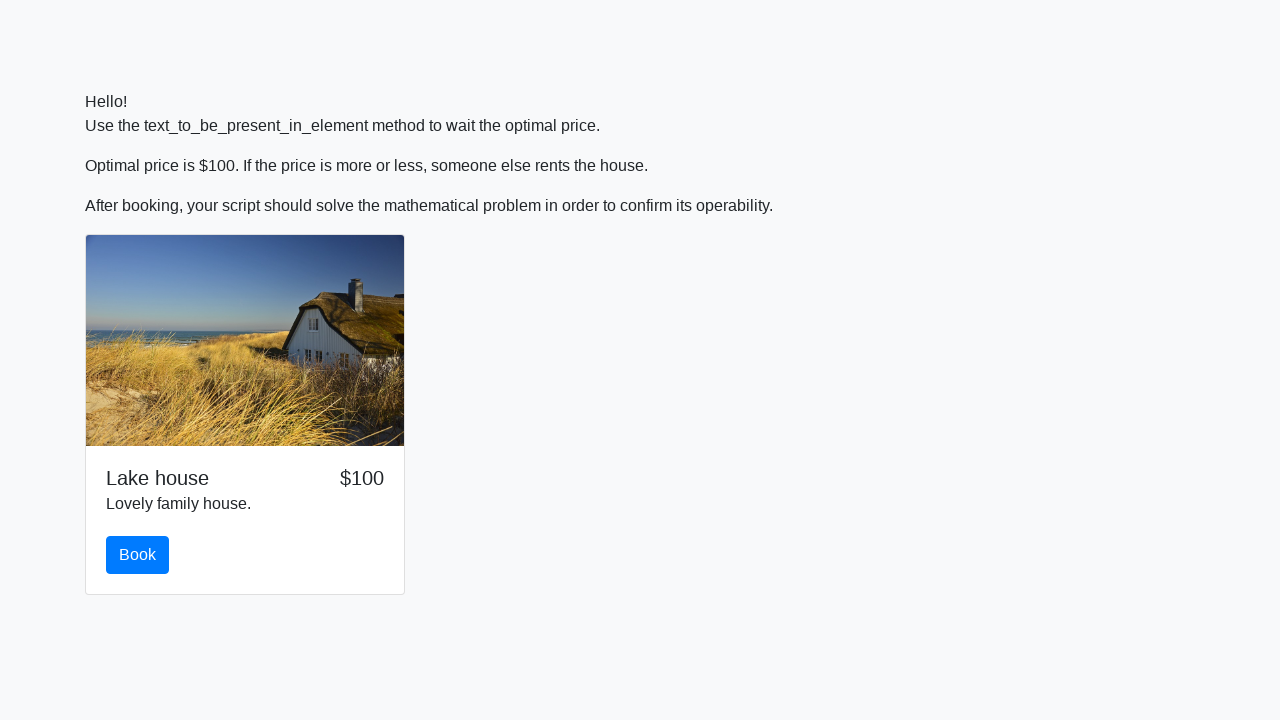